Tests selecting multiple items in a grid by clicking and holding to select a range

Starting URL: http://jqueryui.com/selectable/#display-grid

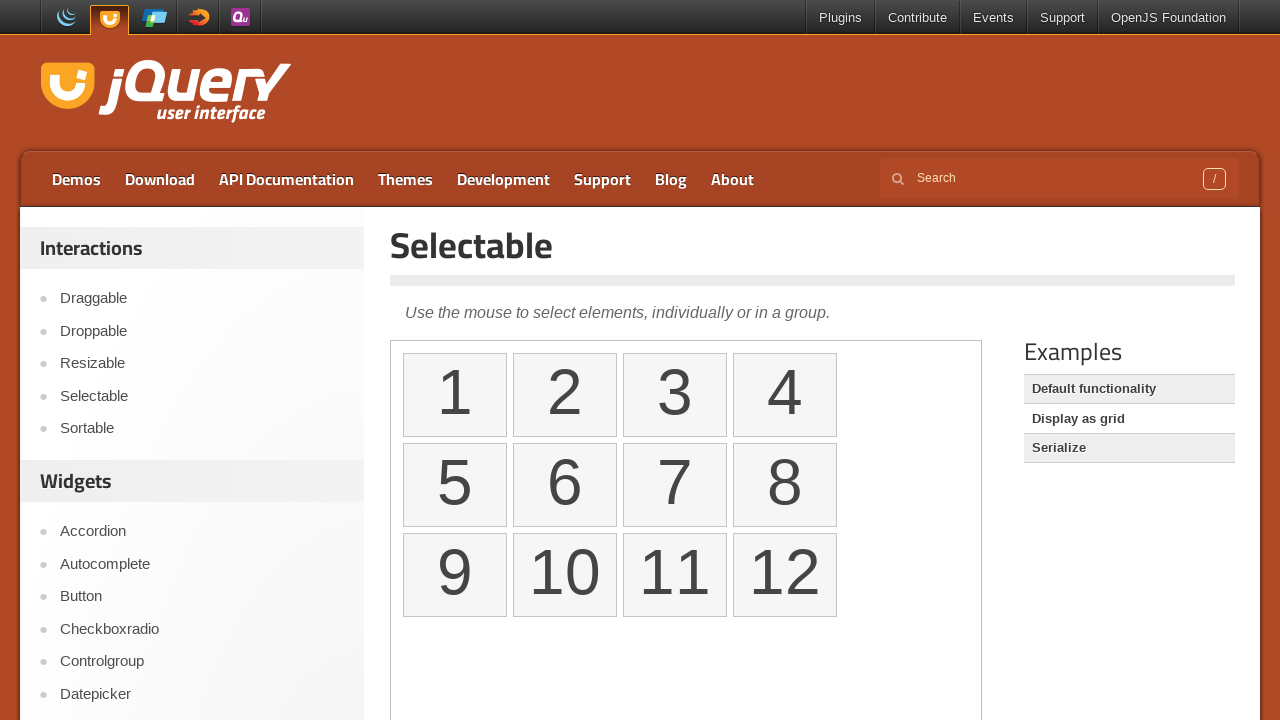

Located iframe containing the selectable grid
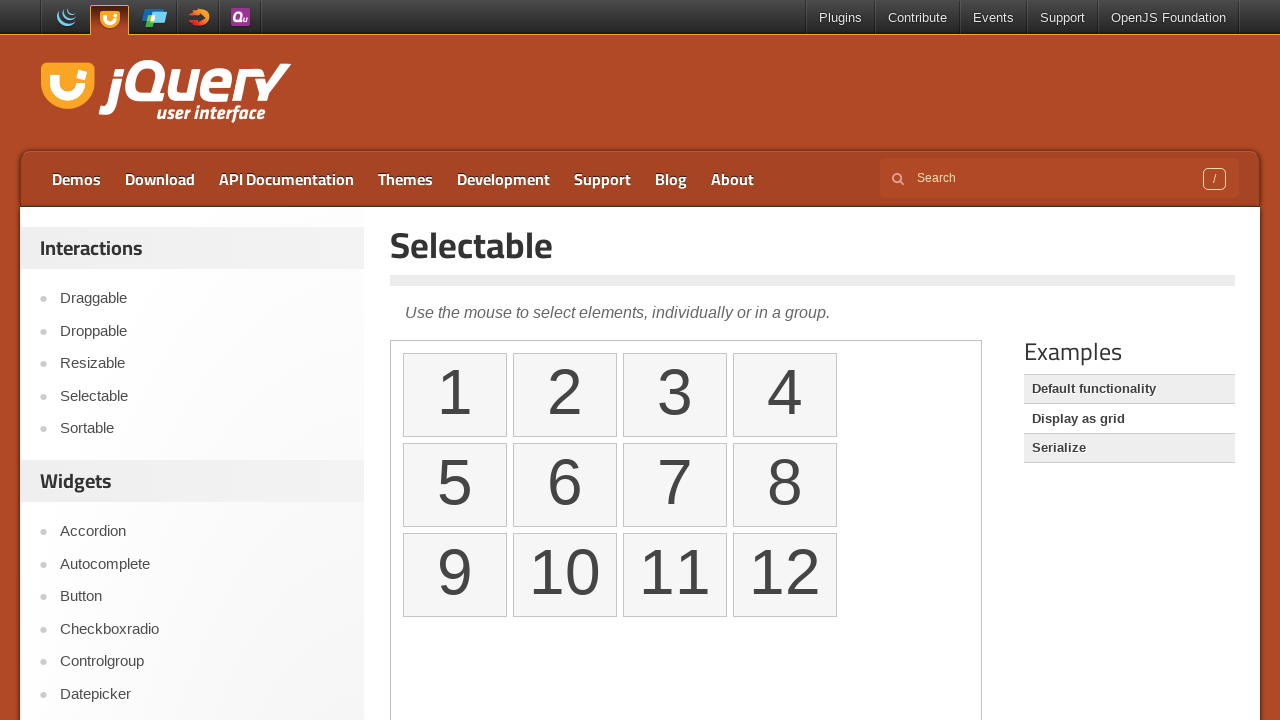

Located all selectable items in the grid
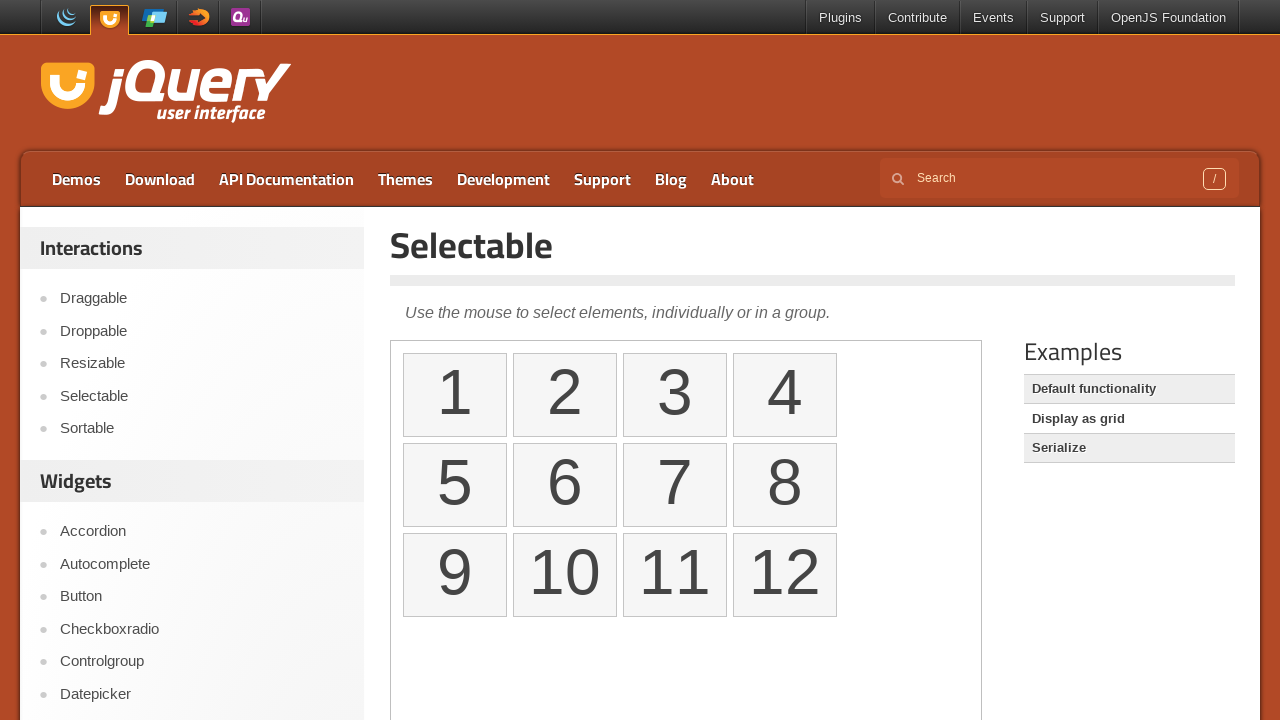

Moved mouse to first selectable item at (403, 353)
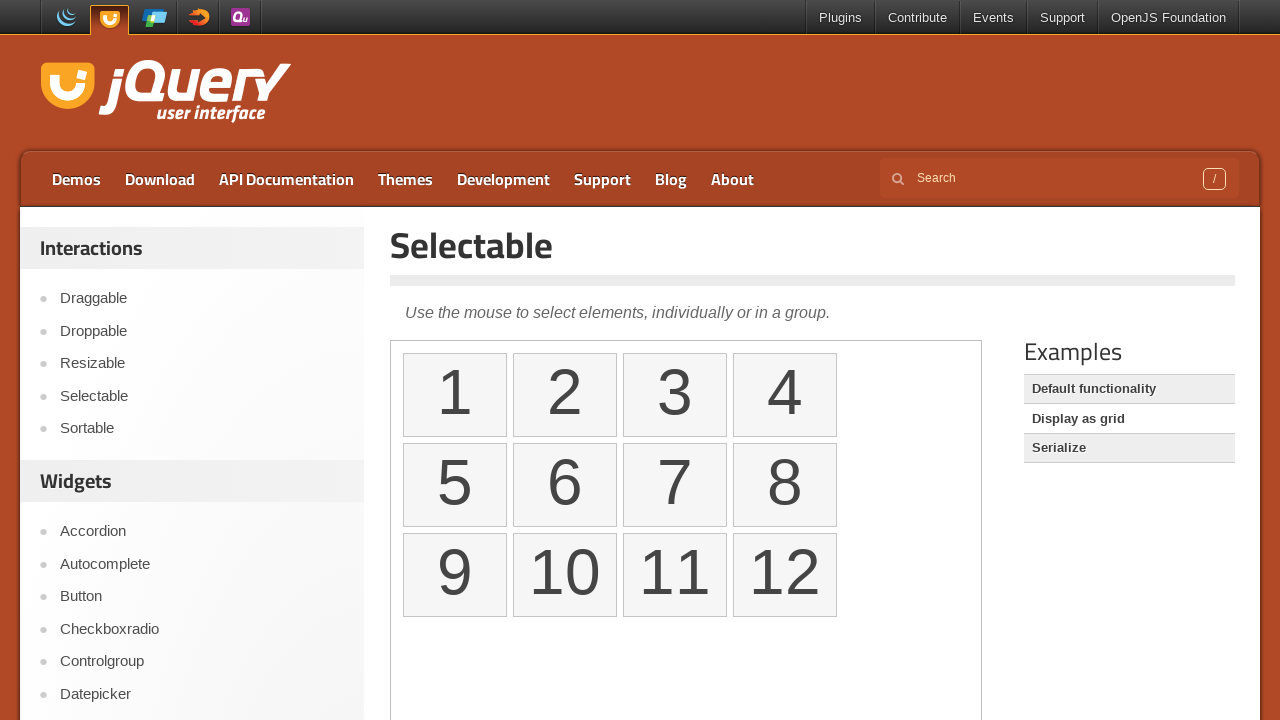

Pressed and held mouse button down at (403, 353)
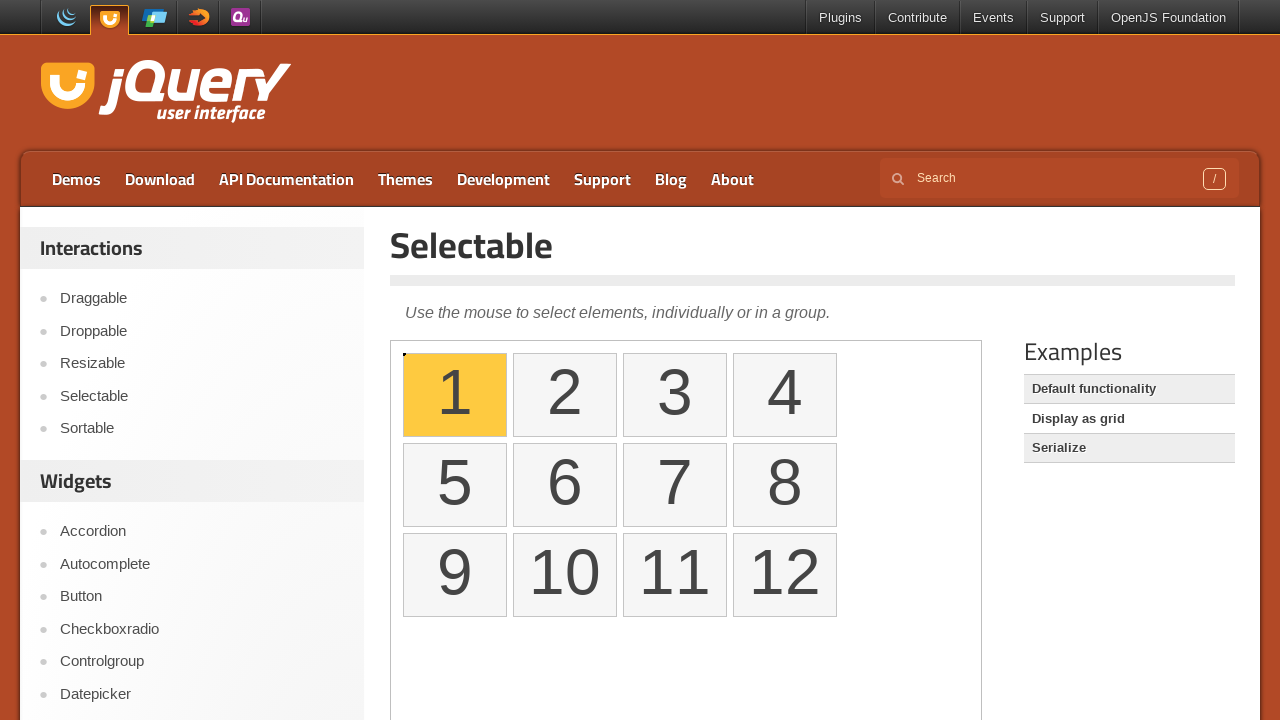

Dragged mouse to fourth item while holding button at (733, 353)
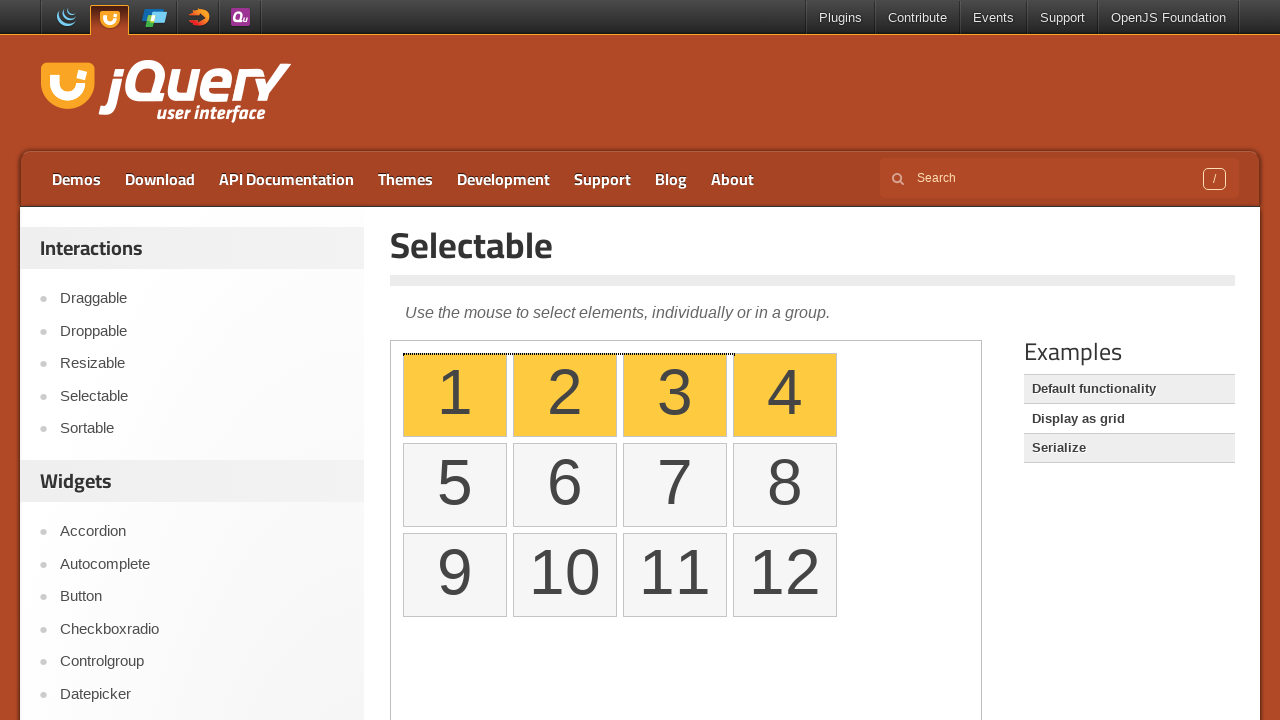

Released mouse button to complete range selection at (733, 353)
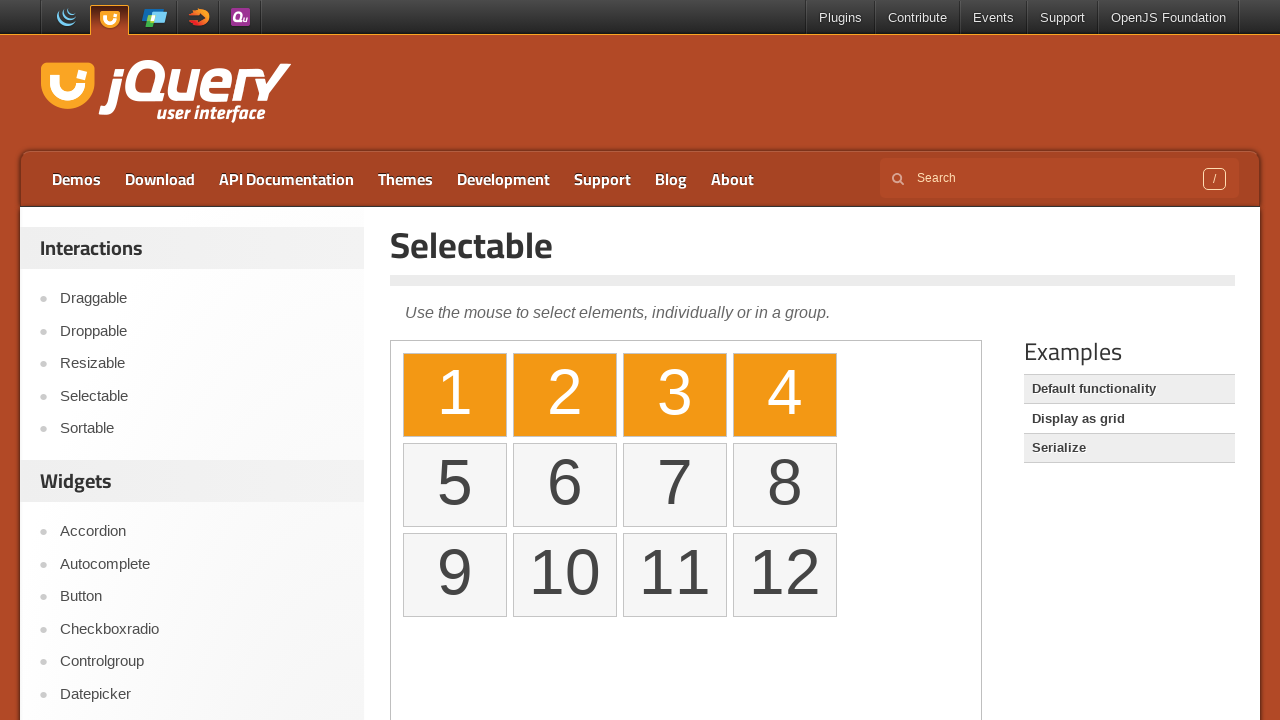

Located all selected items in the grid
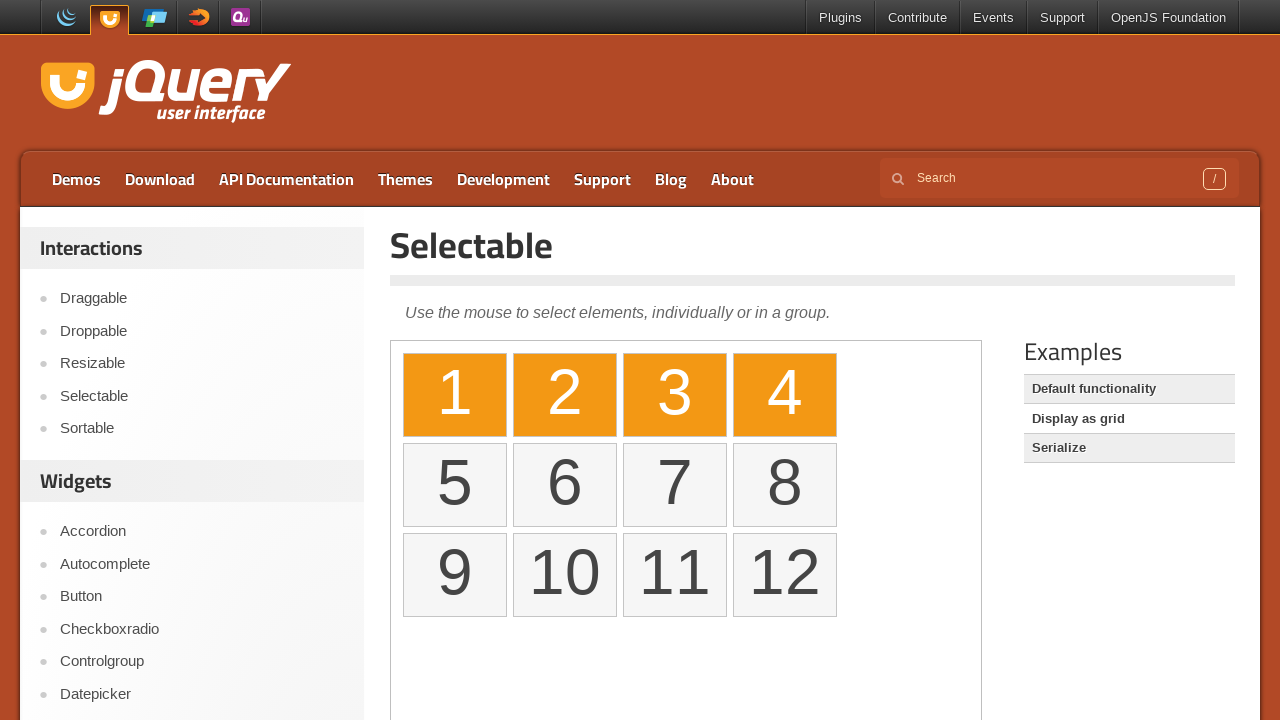

Verified that exactly 4 items are selected
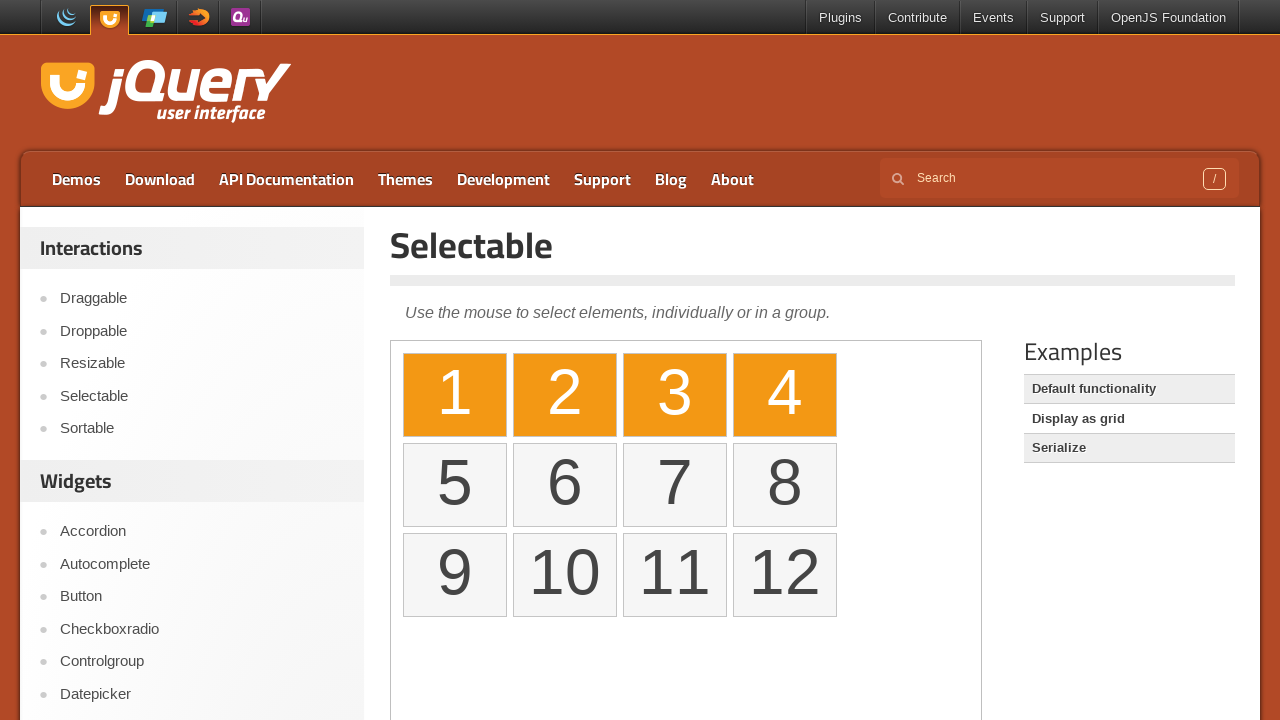

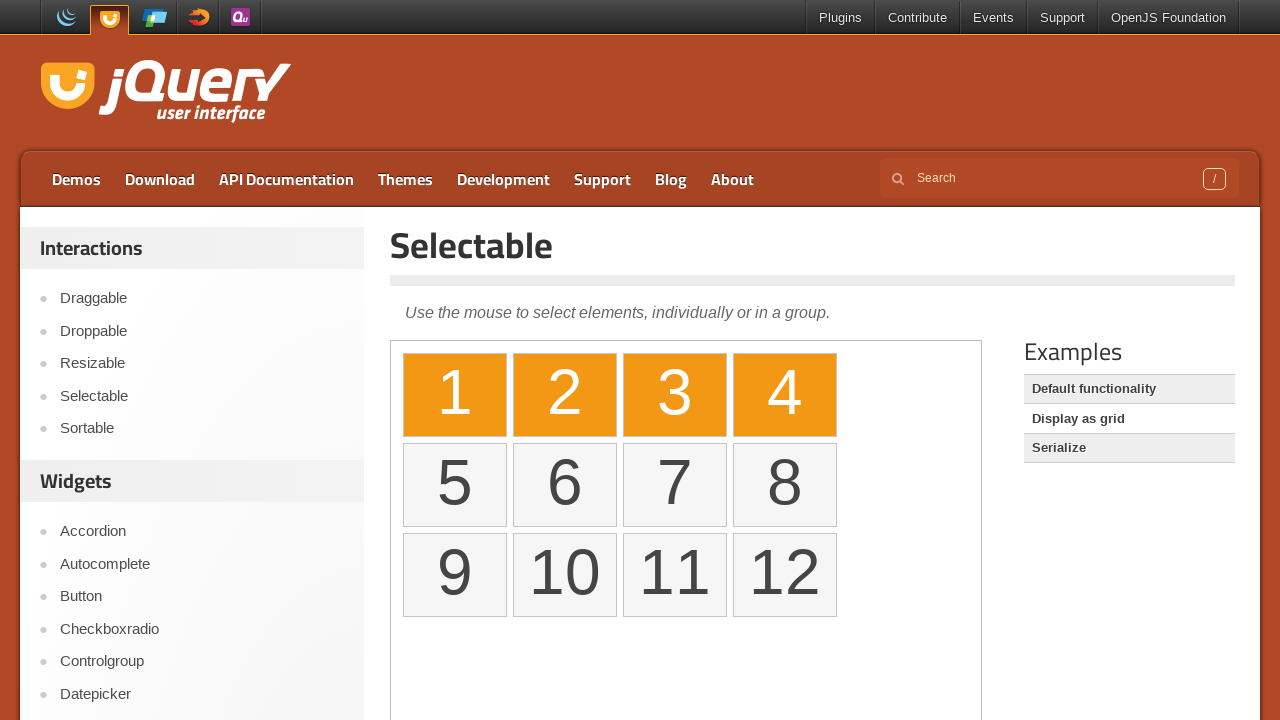